Tests the Python.org website search functionality by searching for "pycon" and verifying results are found

Starting URL: http://www.python.org

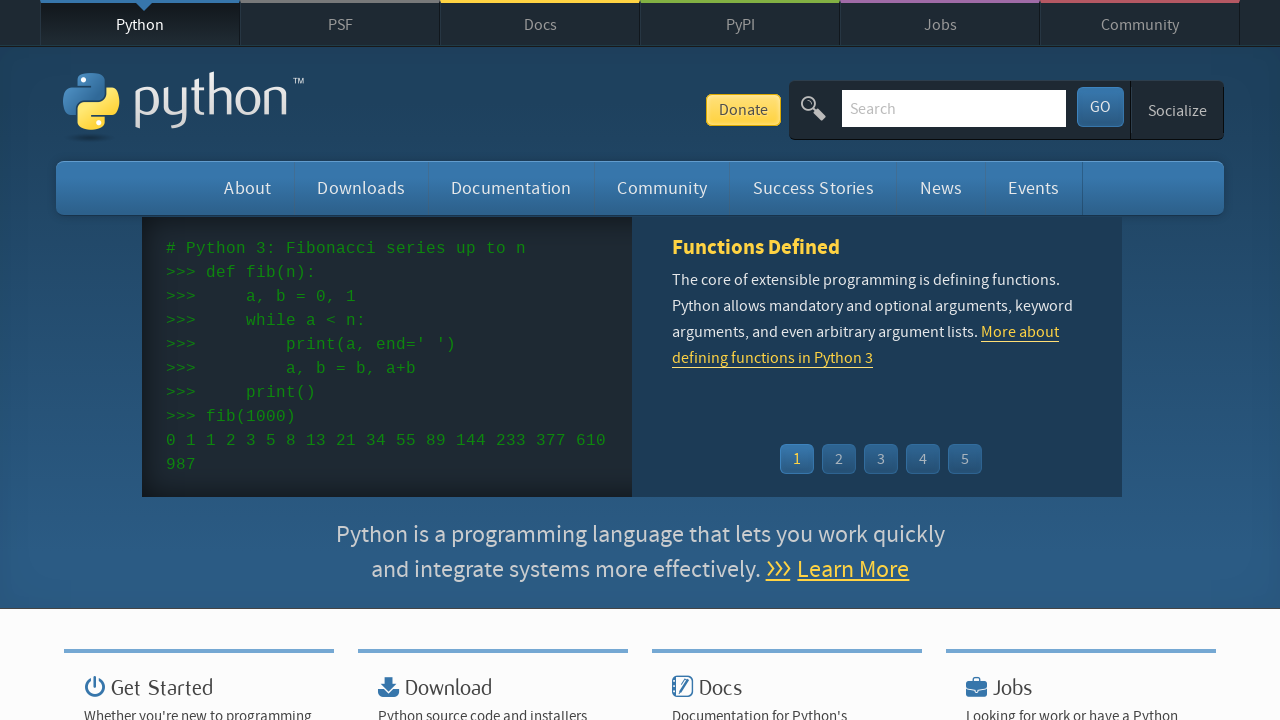

Filled search field with 'pycon' on input[name='q']
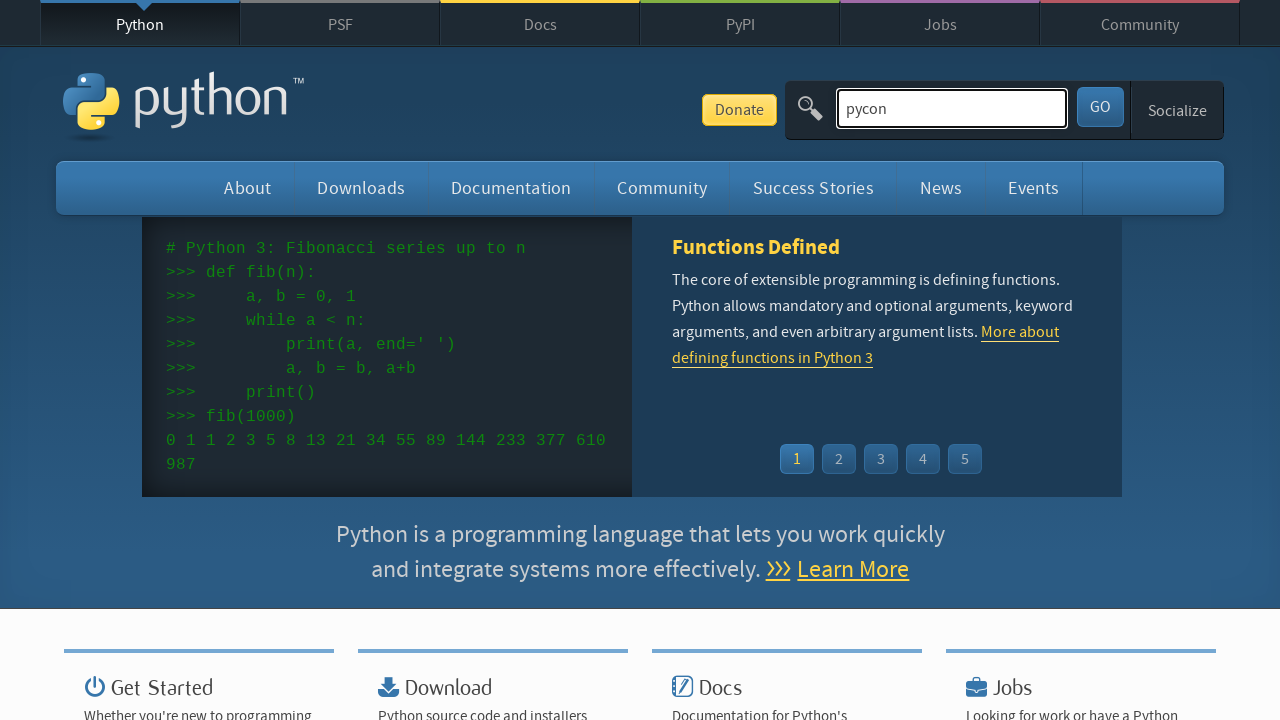

Pressed Enter to submit search on input[name='q']
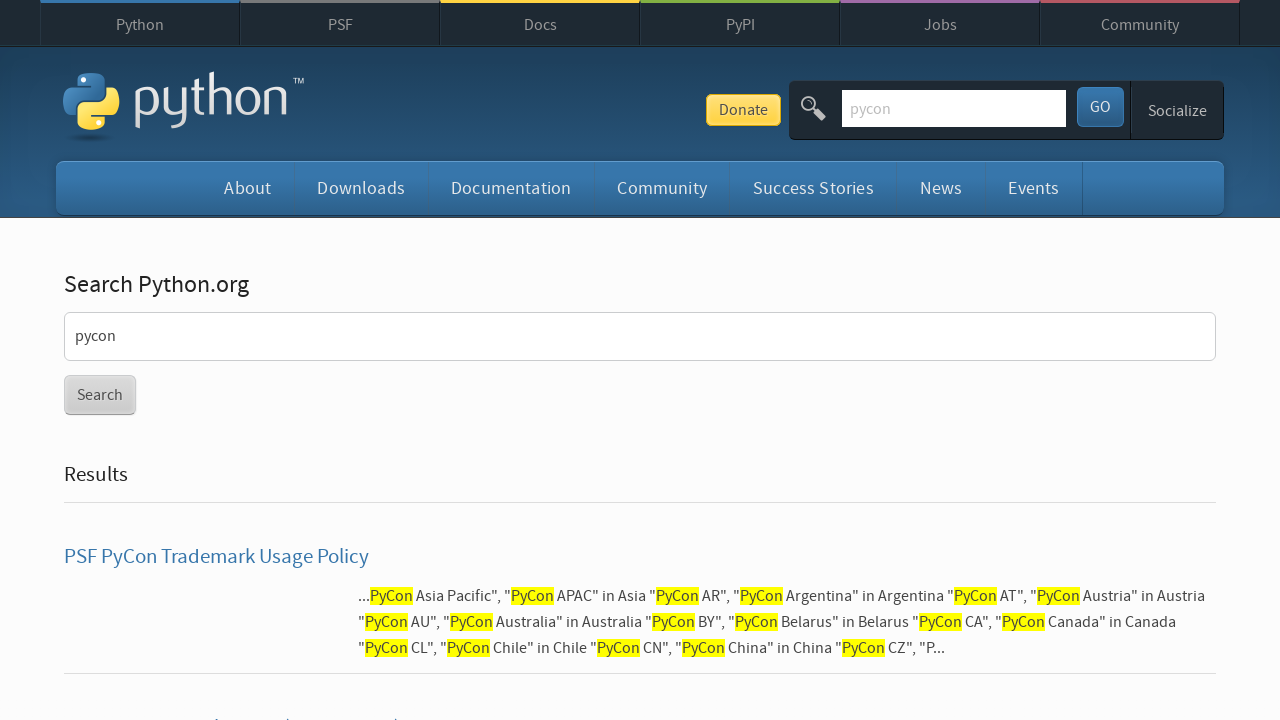

Waited for page to load with networkidle state
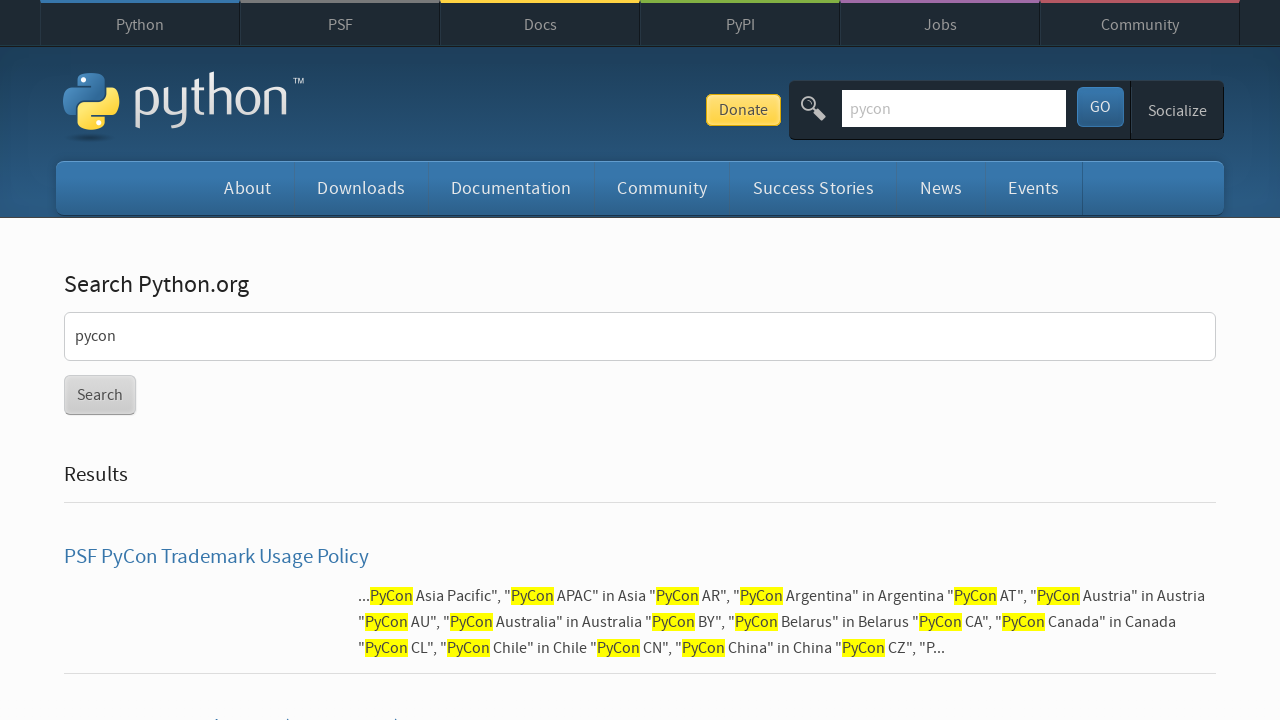

Verified that search results were found (no 'No results found' message)
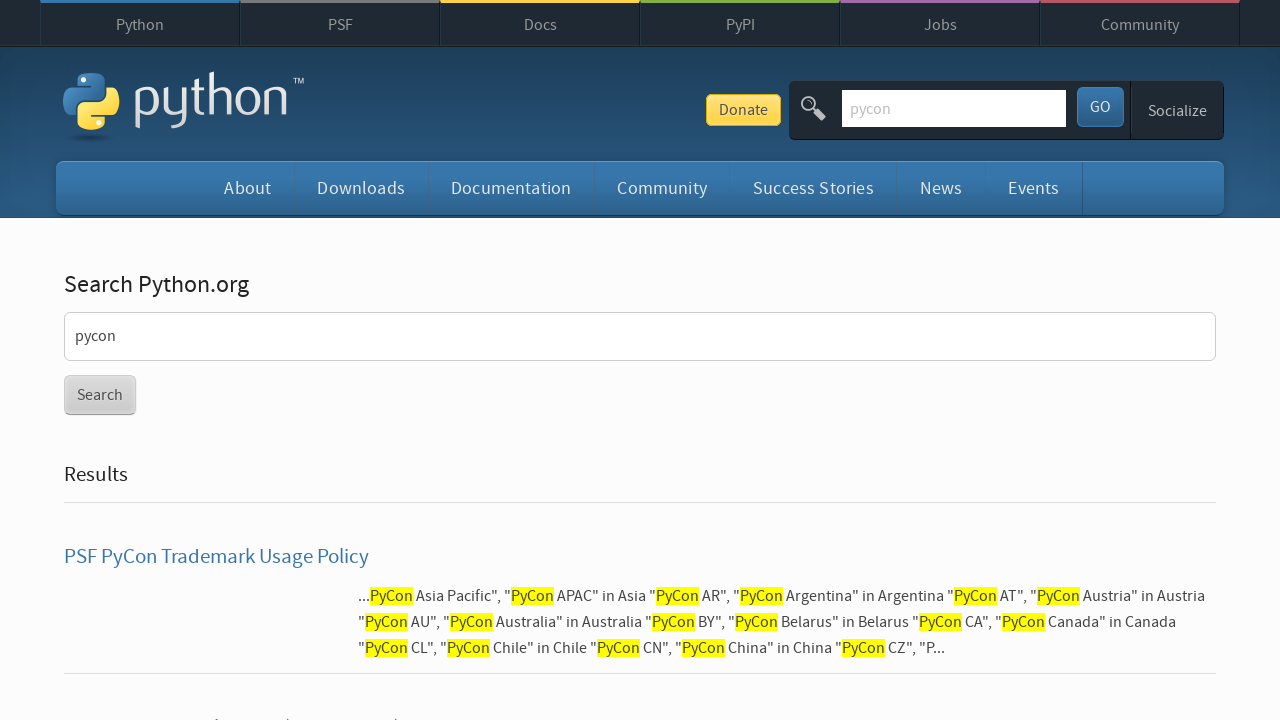

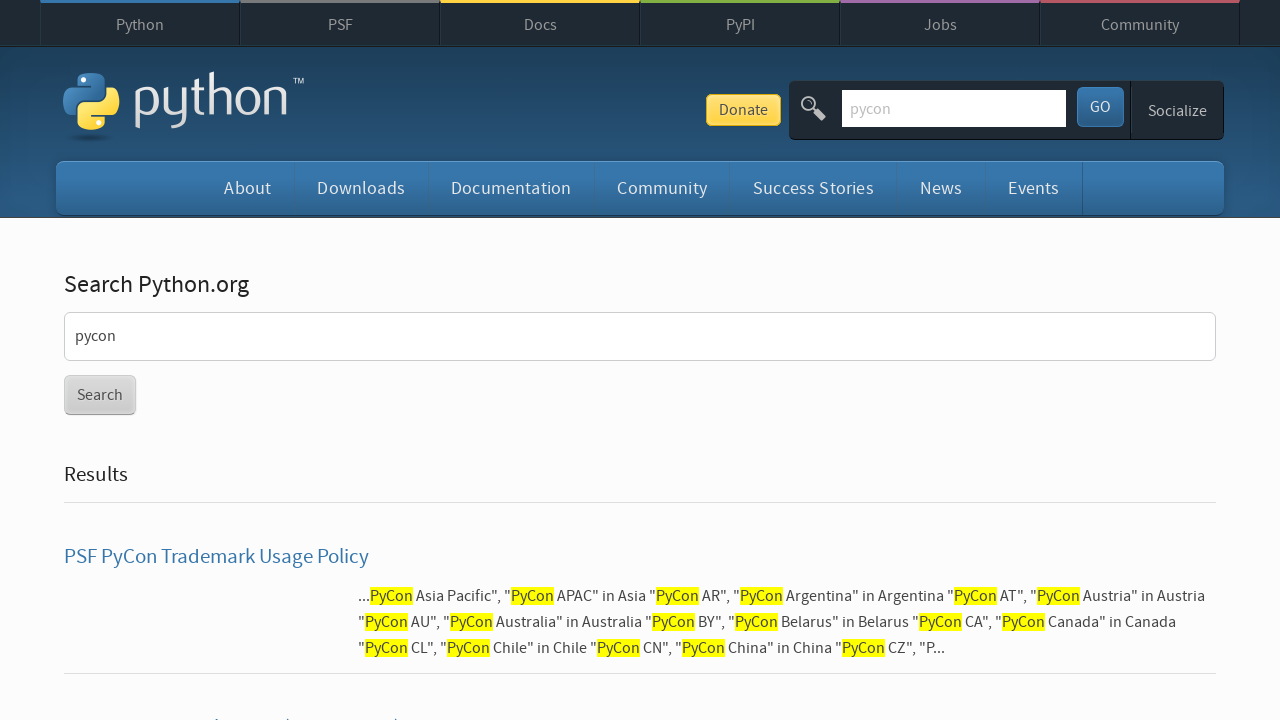